Navigates to Google signup page and fills in the first name and last name fields to test form input functionality

Starting URL: https://accounts.google.com/signup

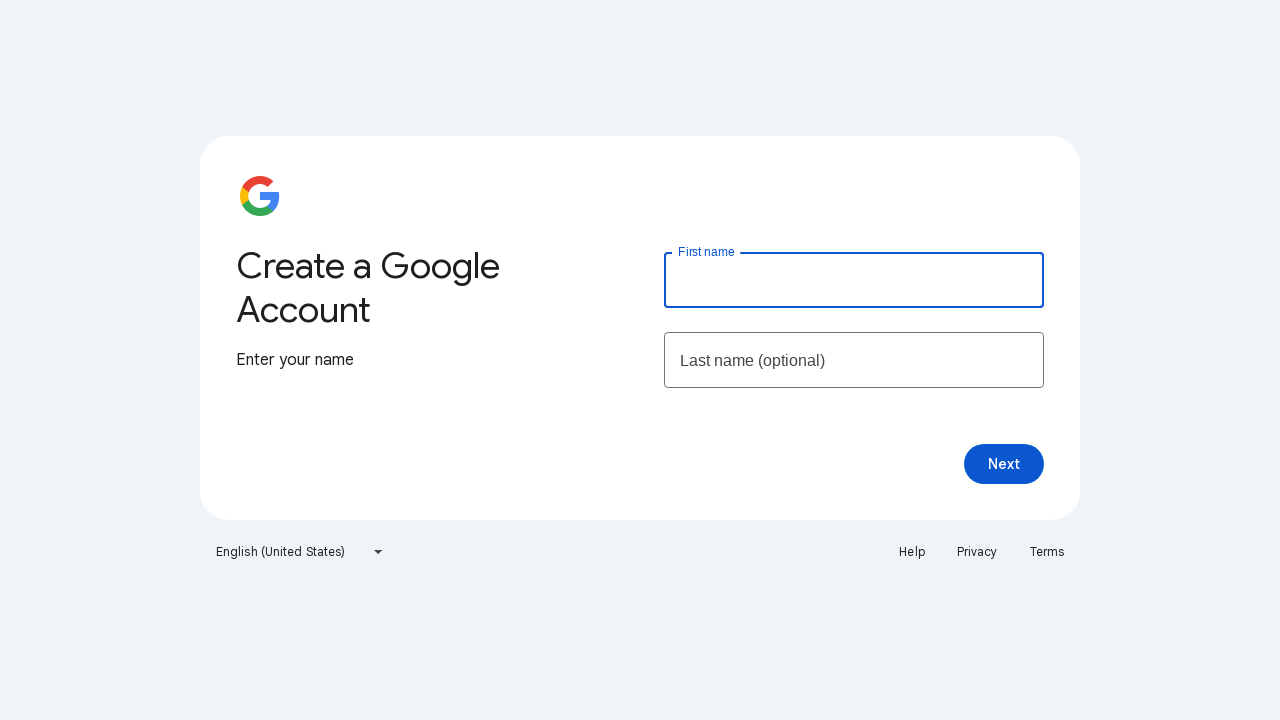

Filled first name field with 'Sabrina' on input[name='firstName']
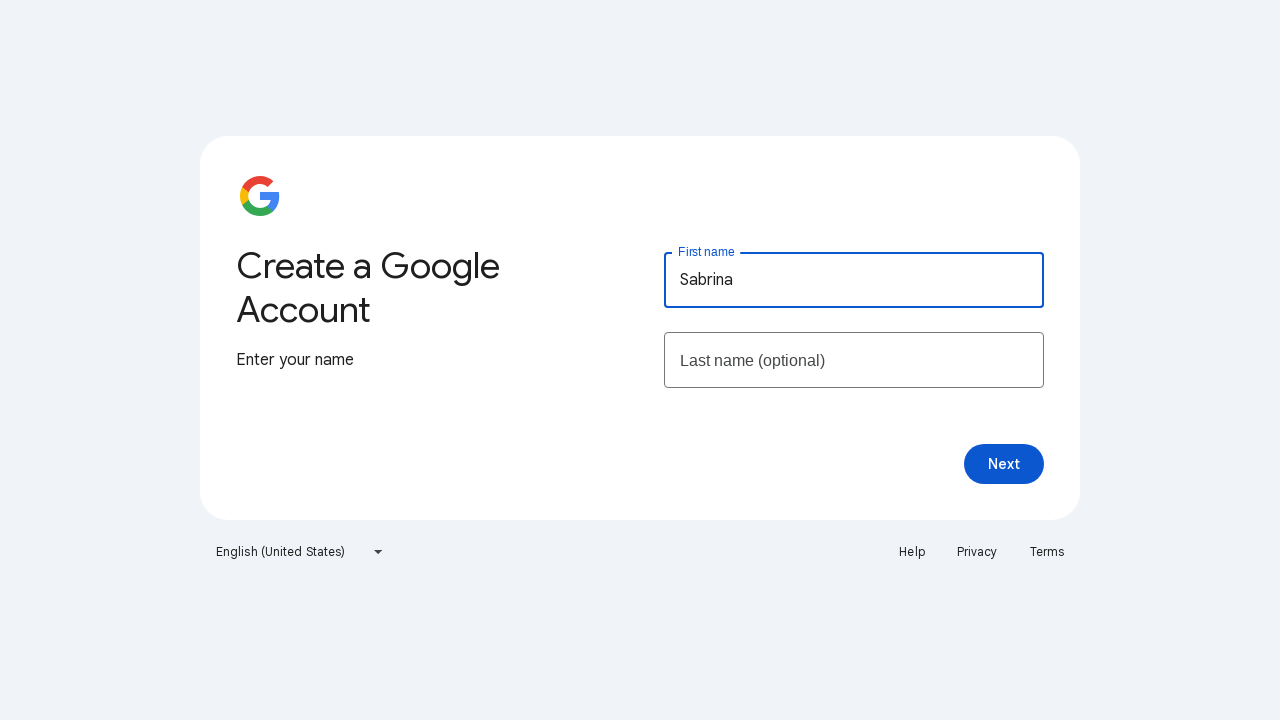

Filled last name field with 'Mithila' on input[aria-label='Last name (optional)']
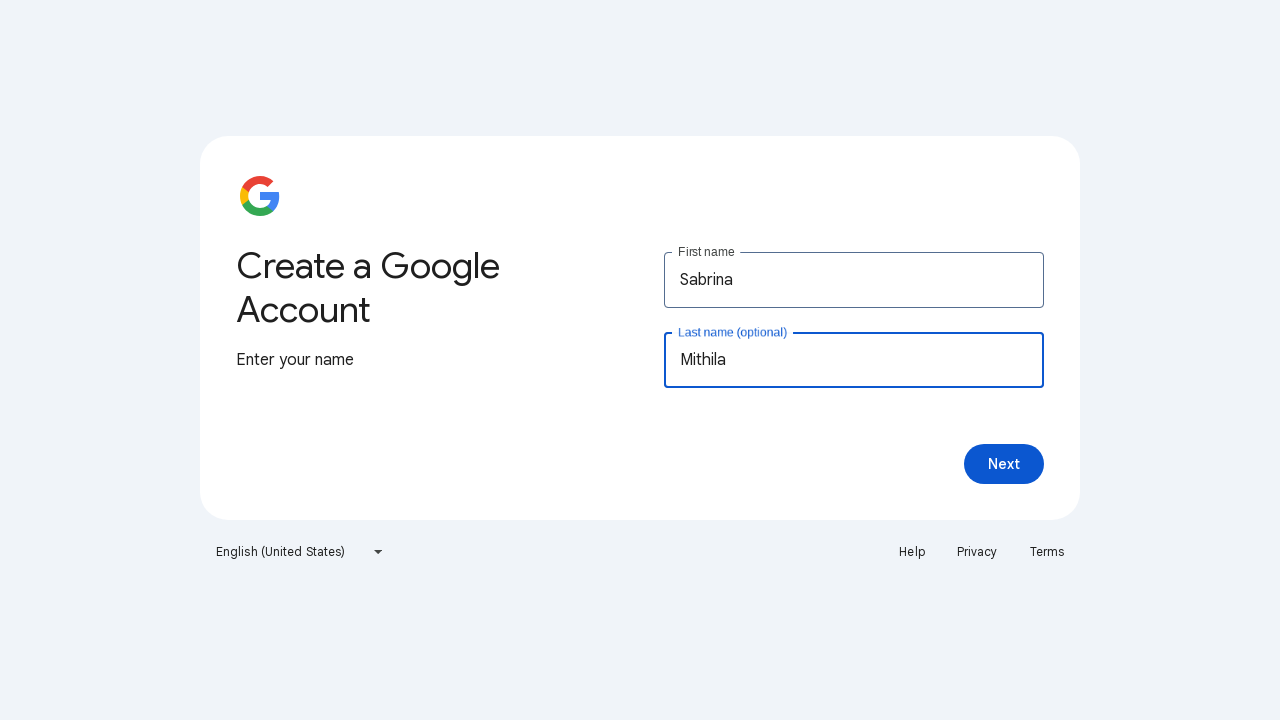

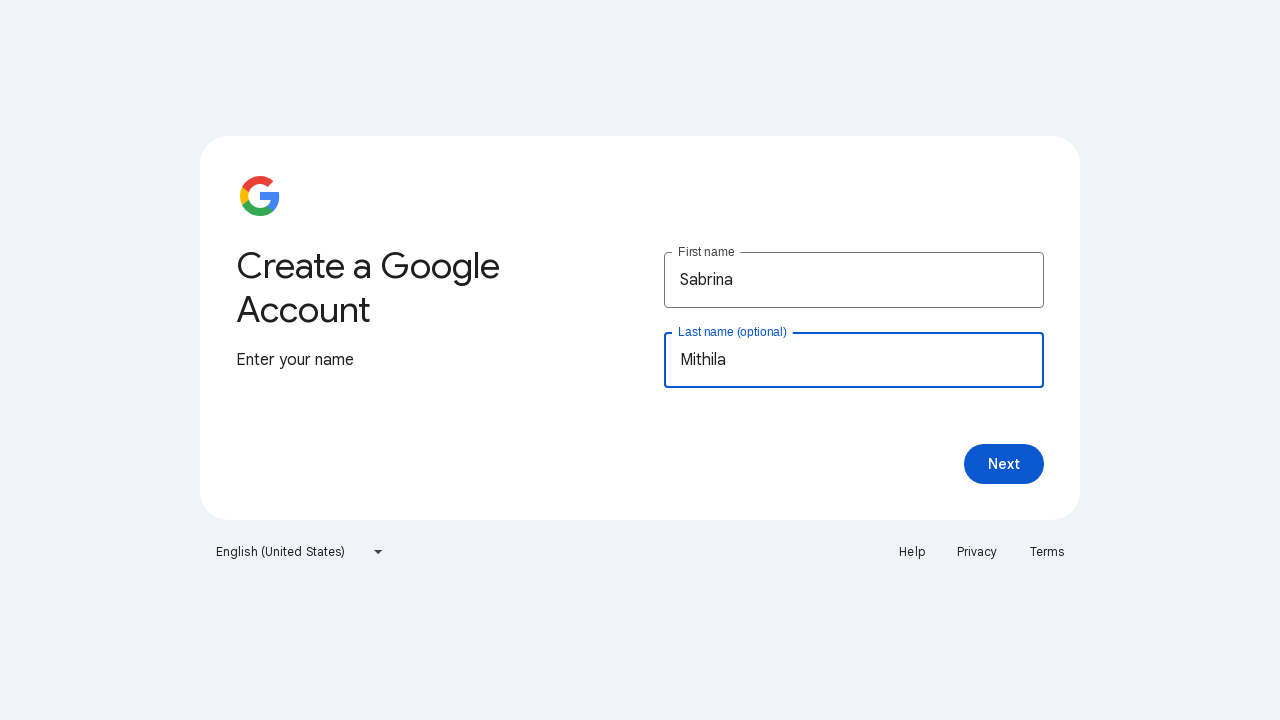